Tests a form submission by filling in full name, email, current address, and permanent address fields, then verifies the submitted data is displayed correctly

Starting URL: http://demoqa.com/text-box

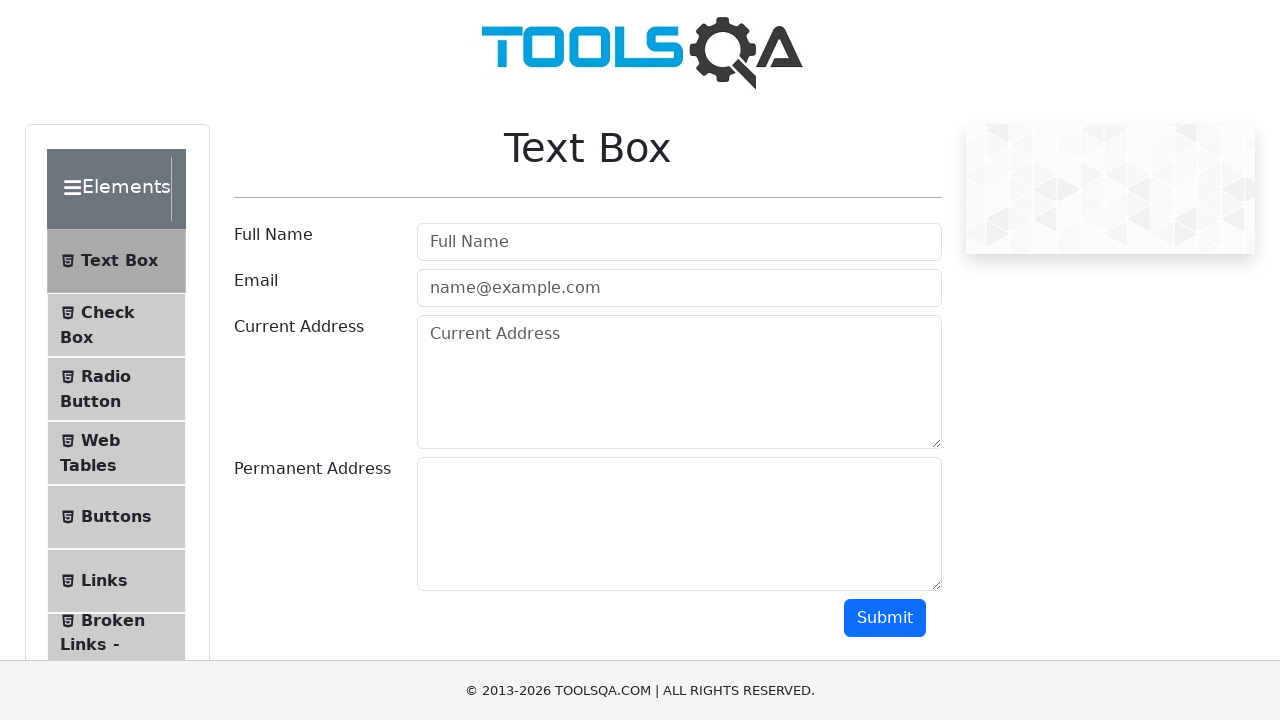

Filled Full Name field with 'Automation' on input[placeholder='Full Name']
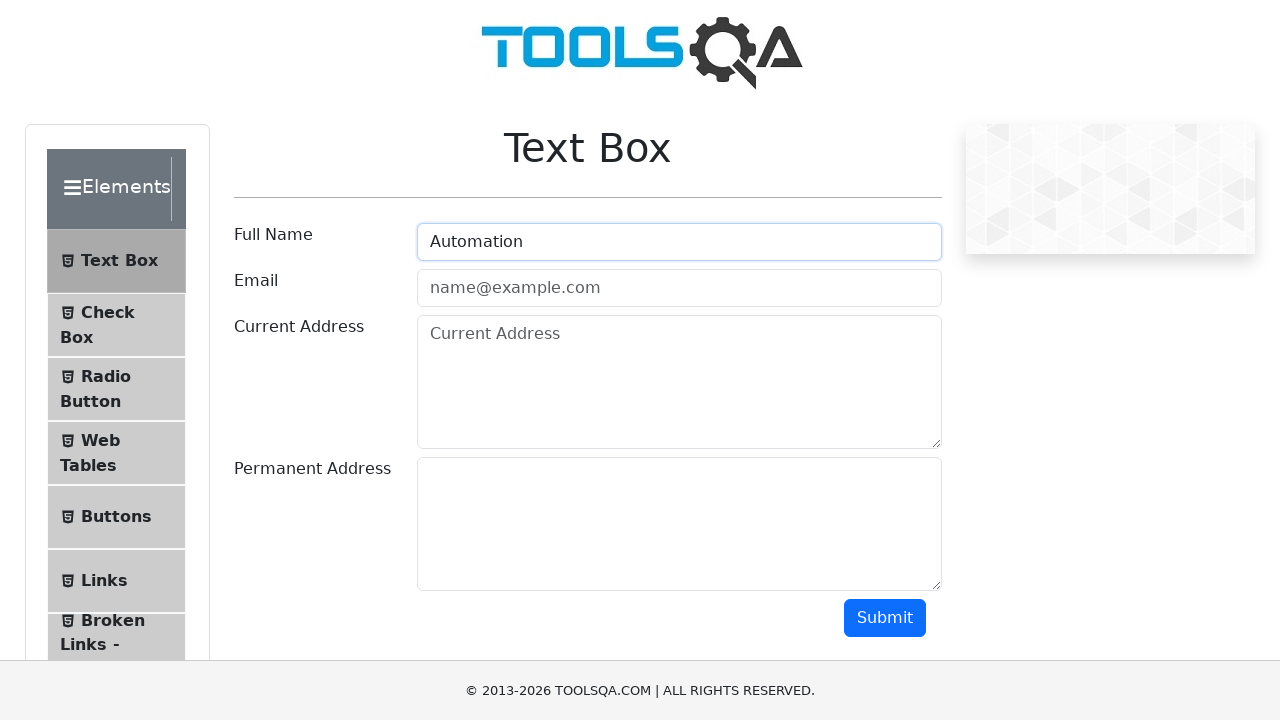

Filled Email field with 'Testing@gmail.com' on input[type='email']
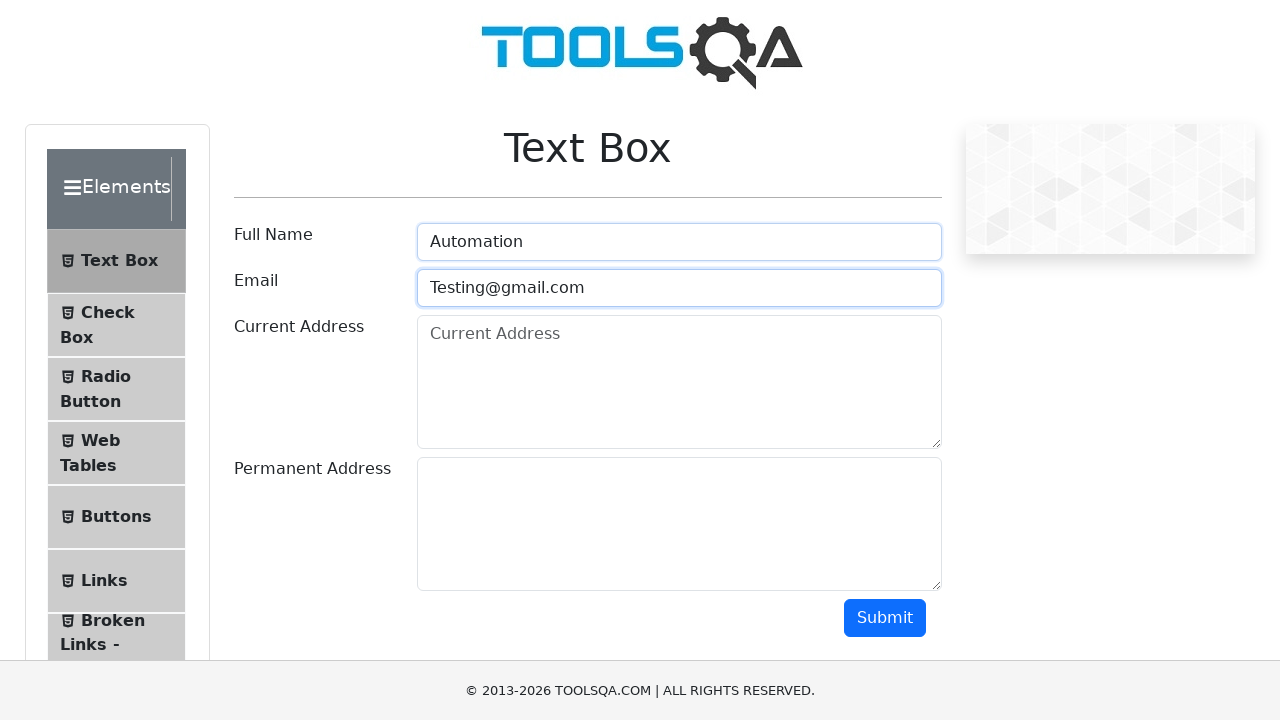

Filled Current Address field with 'Testing Current Address' on textarea[placeholder='Current Address']
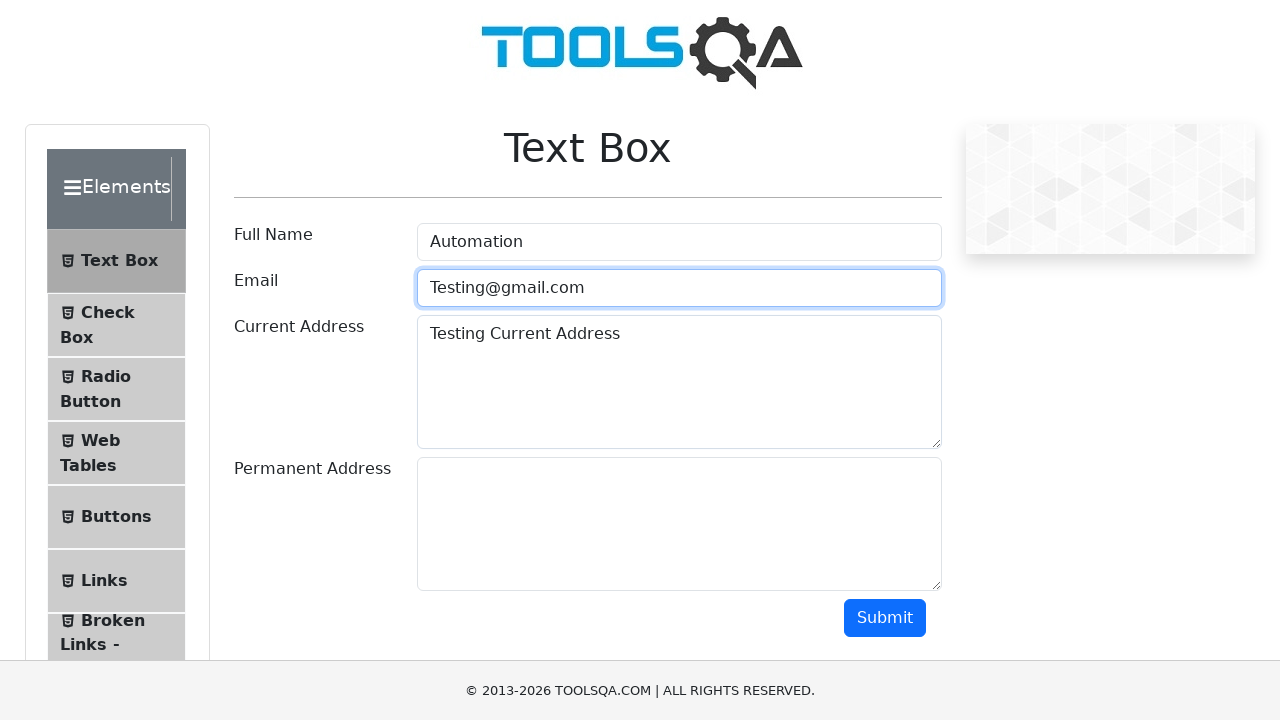

Filled Permanent Address field with 'Testing Permanent Address' on div#permanentAddress-wrapper textarea
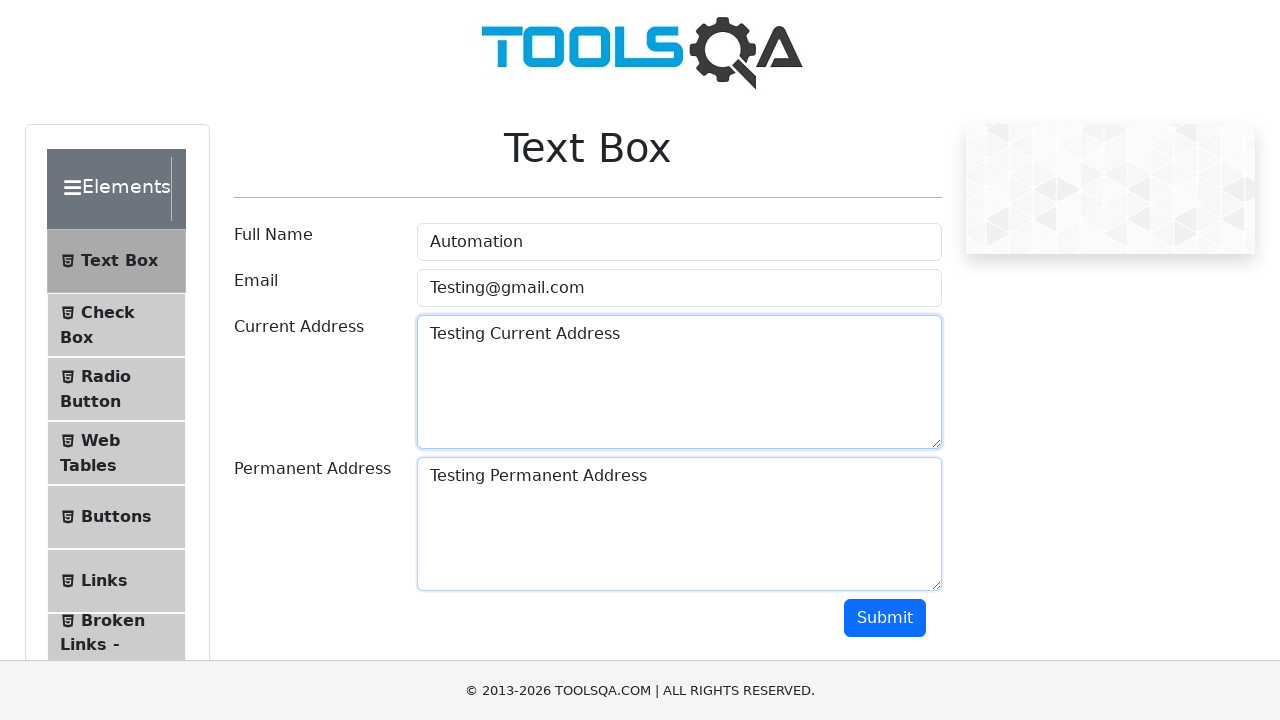

Clicked Submit button to submit form at (885, 618) on button.btn.btn-primary
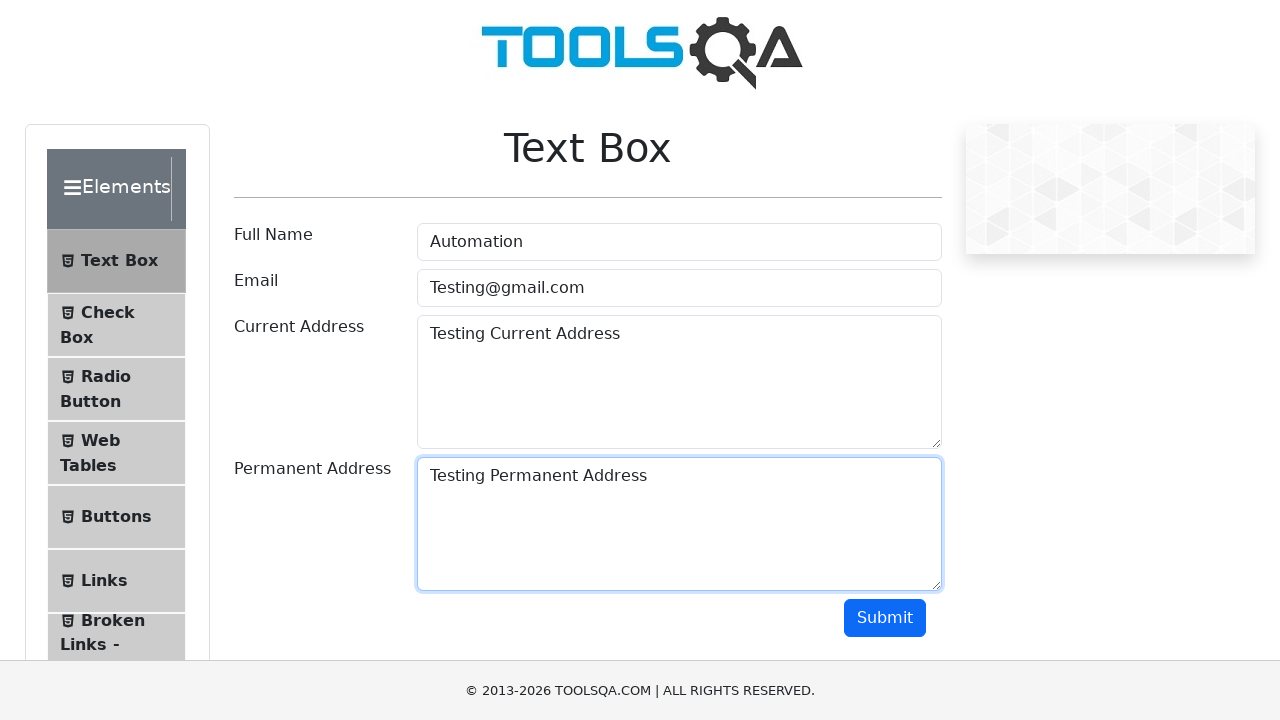

Form submission results loaded
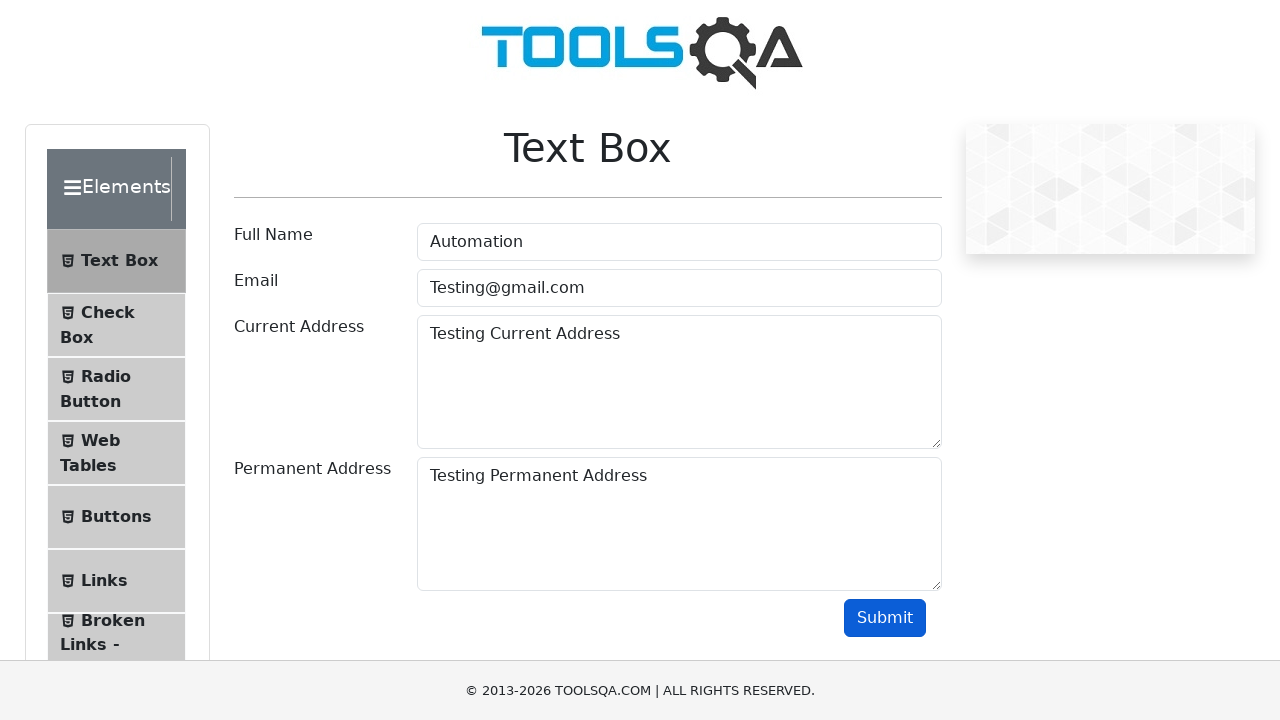

Verified submitted Full Name 'Automation' is displayed correctly
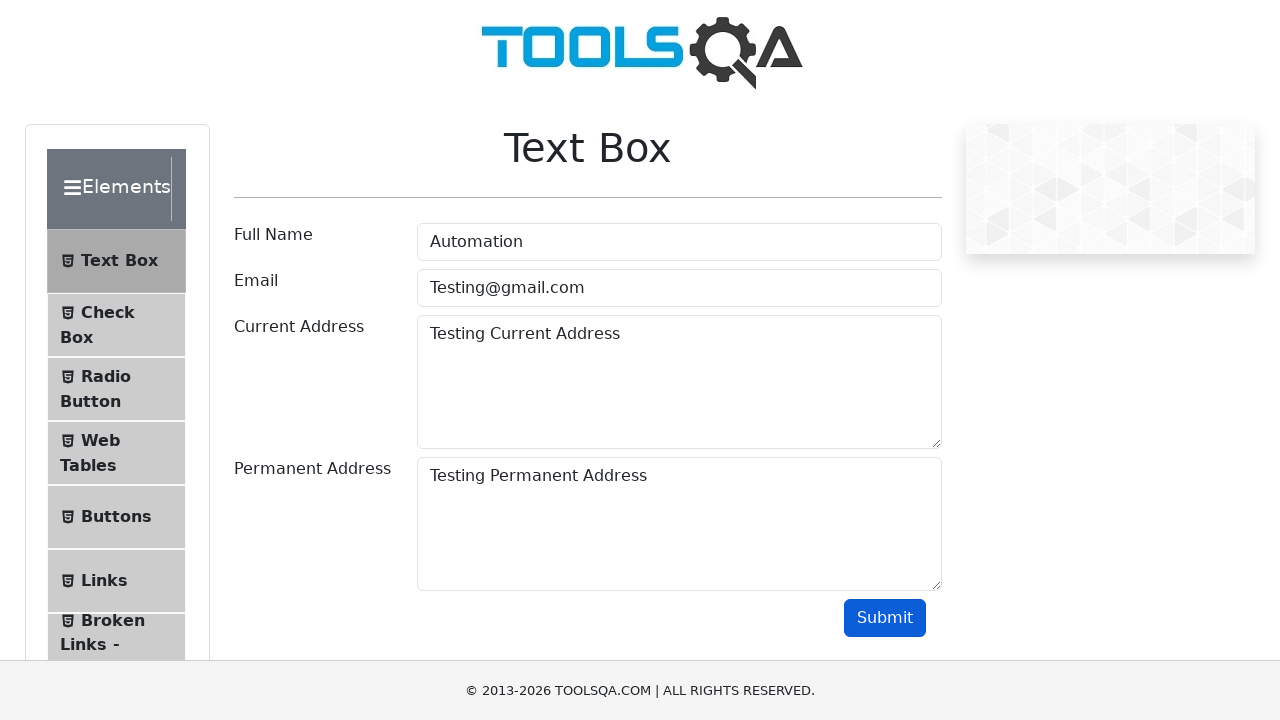

Verified submitted Email containing 'Testing' is displayed correctly
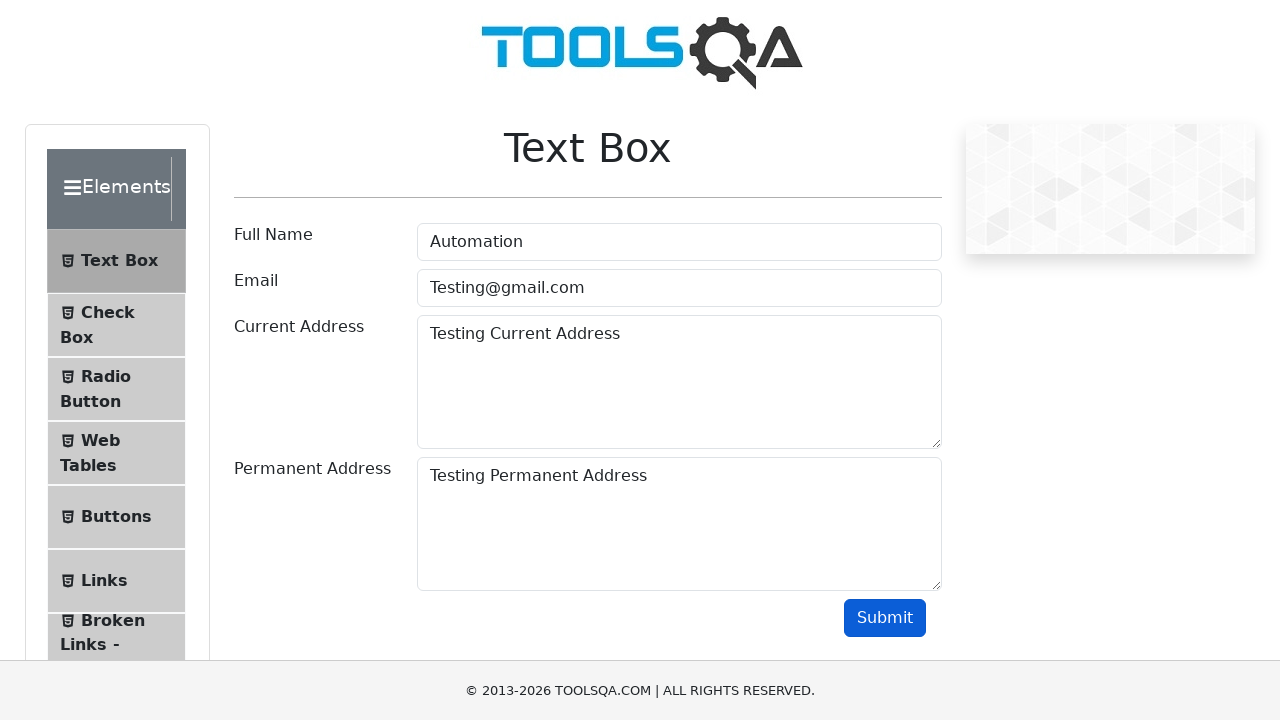

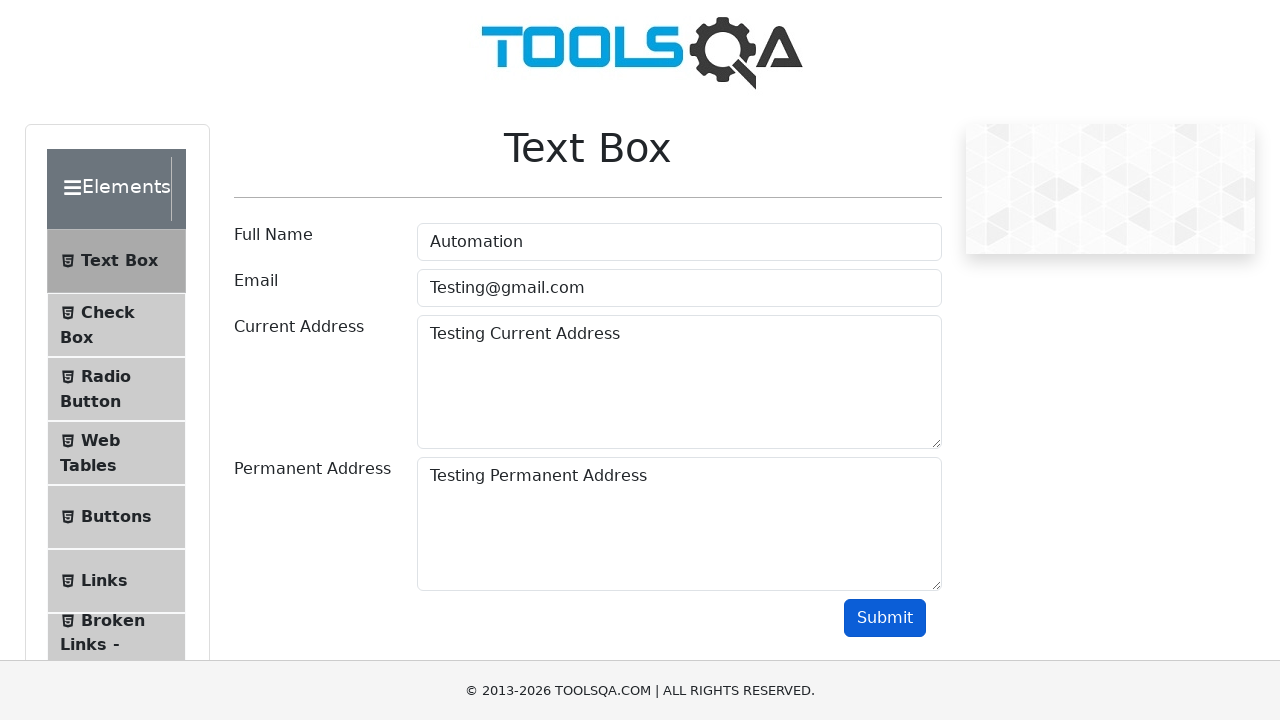